Tests handling of a browser prompt dialog by clicking a button that triggers a prompt, entering text input, and accepting it

Starting URL: https://letcode.in/alert

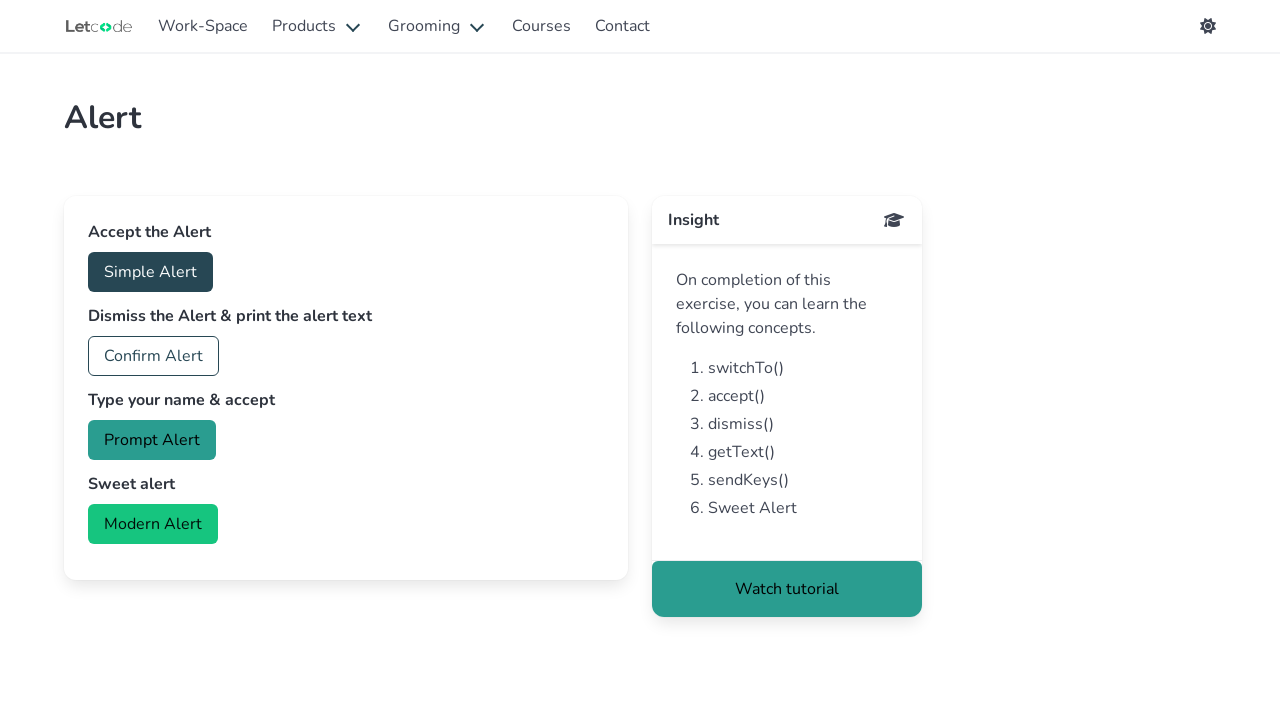

Set up dialog handler to accept prompt with input '123'
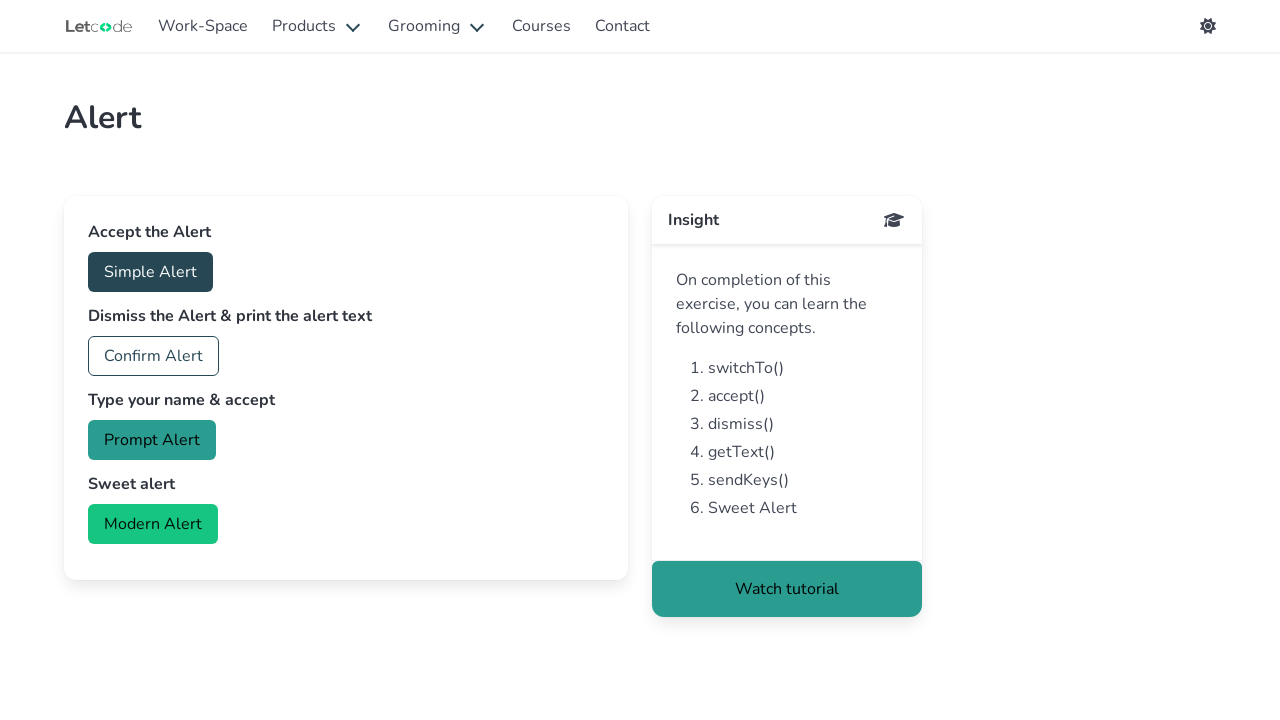

Clicked 'Prompt Alert' button to trigger browser prompt dialog at (152, 440) on text=Prompt Alert
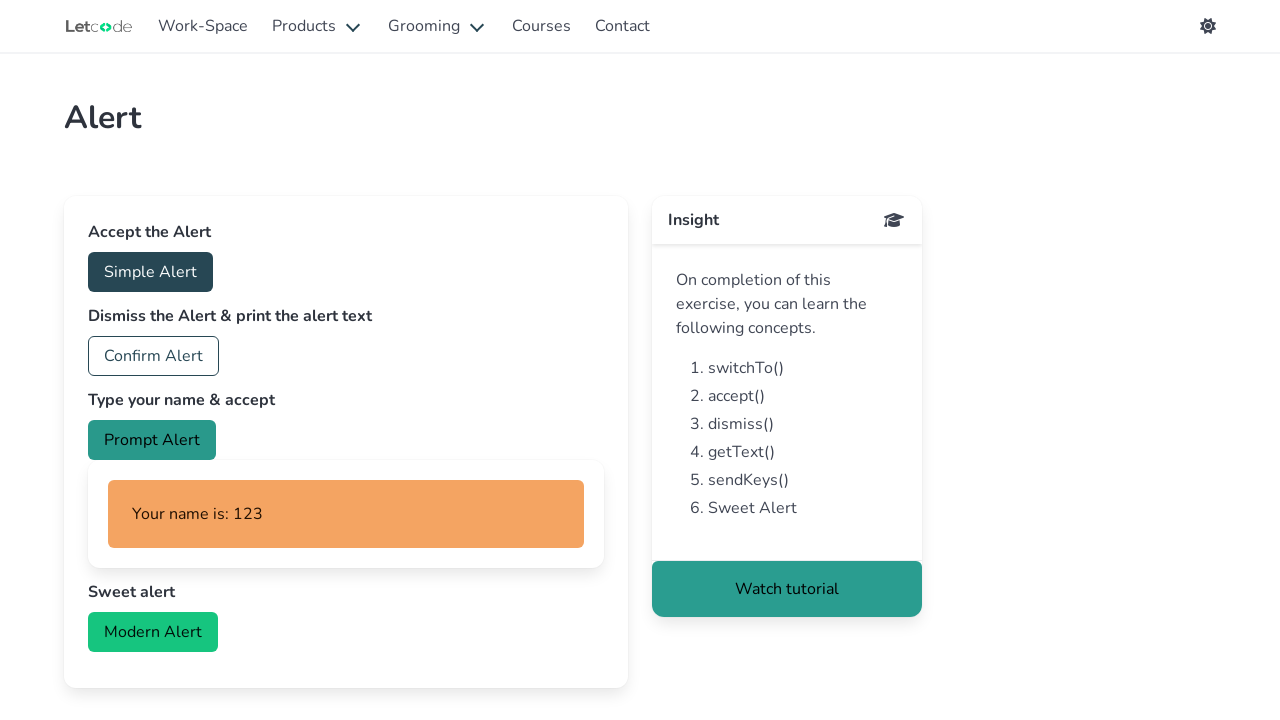

Verified prompt was accepted and text input '123' was displayed in result
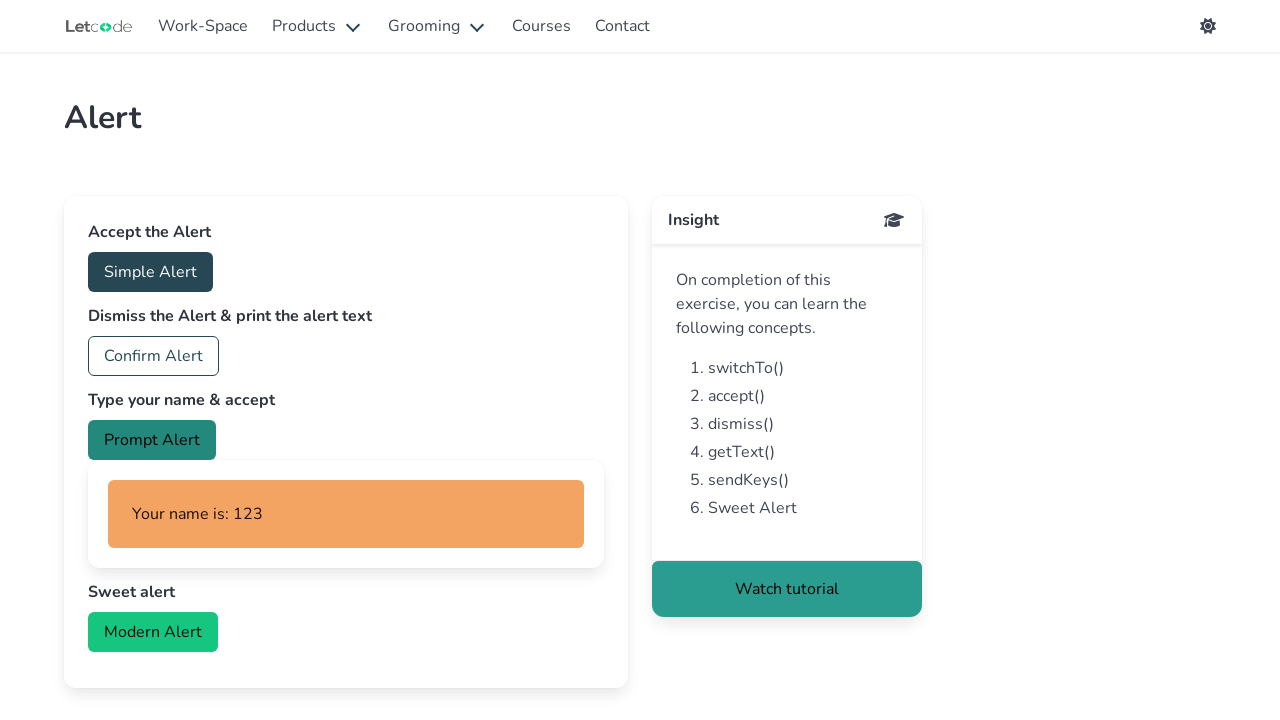

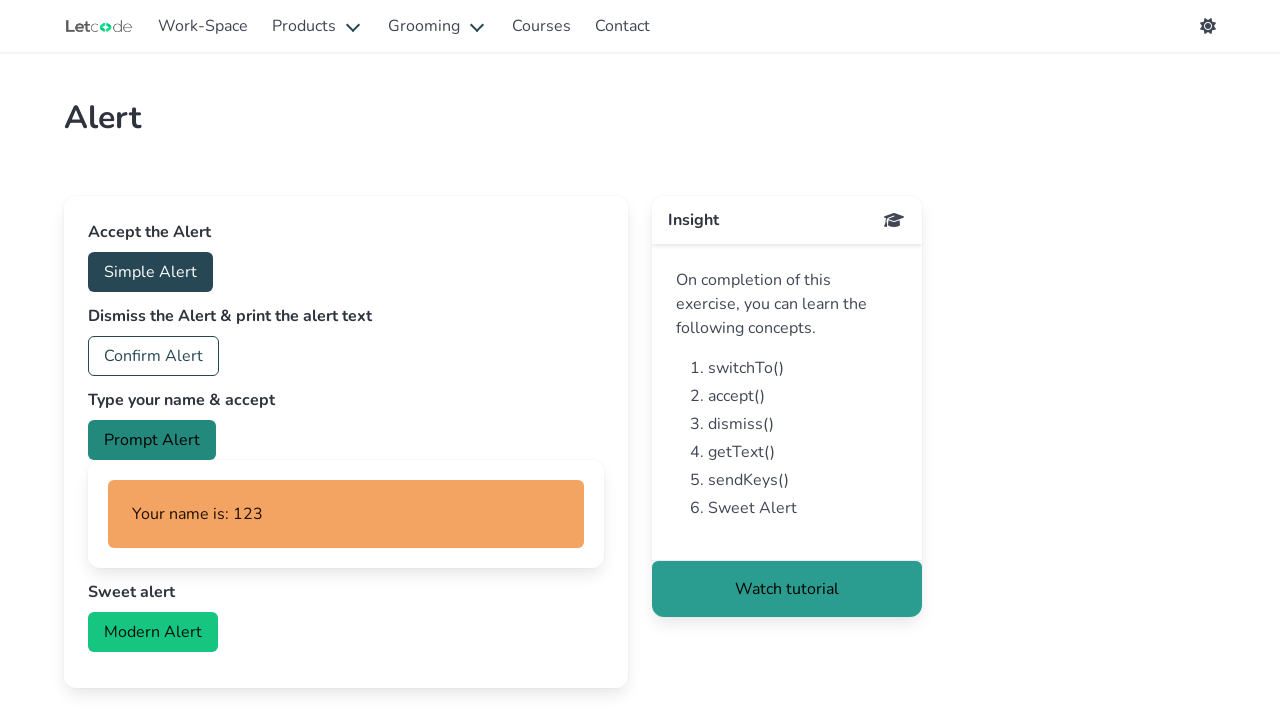